Tests the contact form error message by filling out the form and verifying the CAPTCHA validation error

Starting URL: https://anixtd.ru/contacts.php

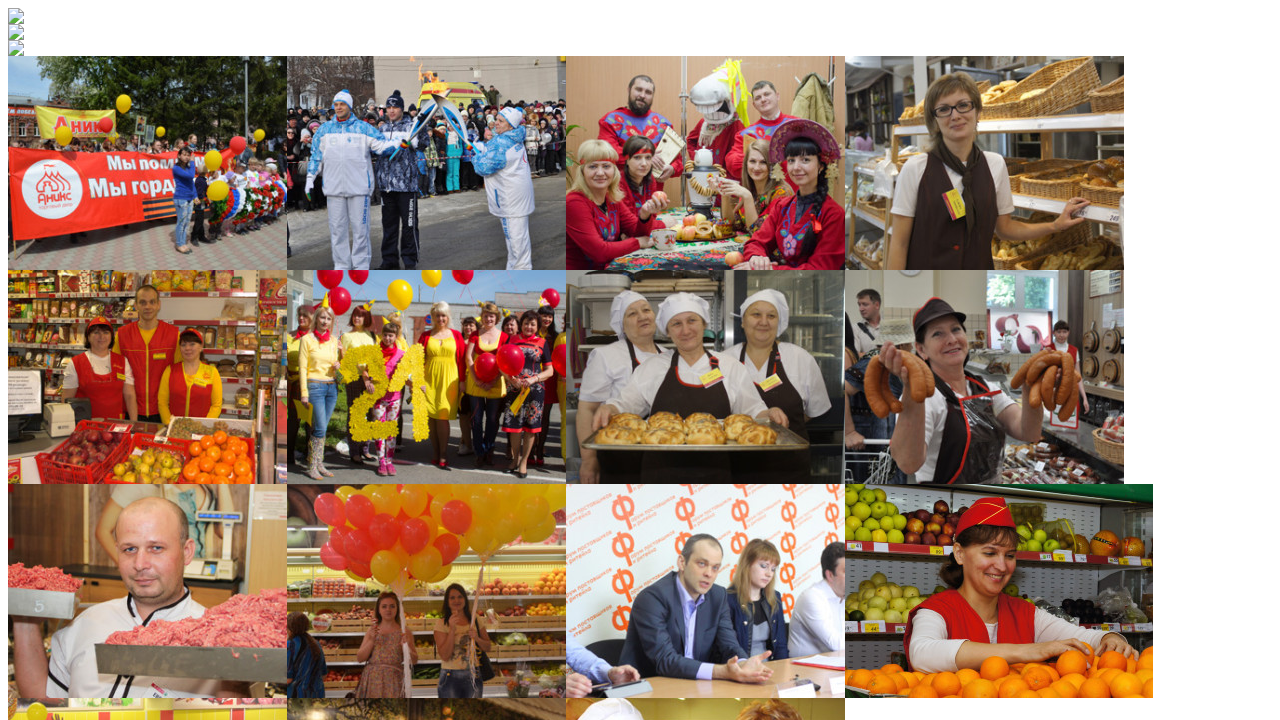

Filled user name field with 'Test Testov' on input[name='user_name']
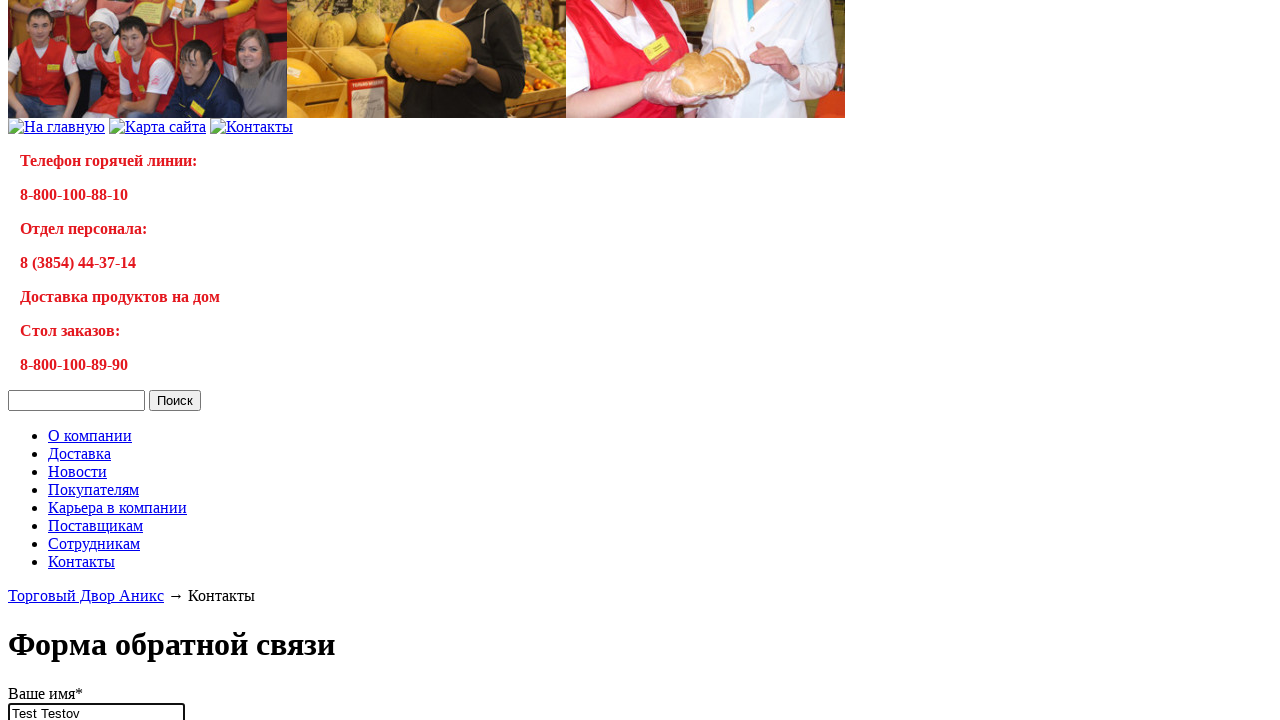

Filled email field with 'testcontact@example.ru' on input[name='user_email']
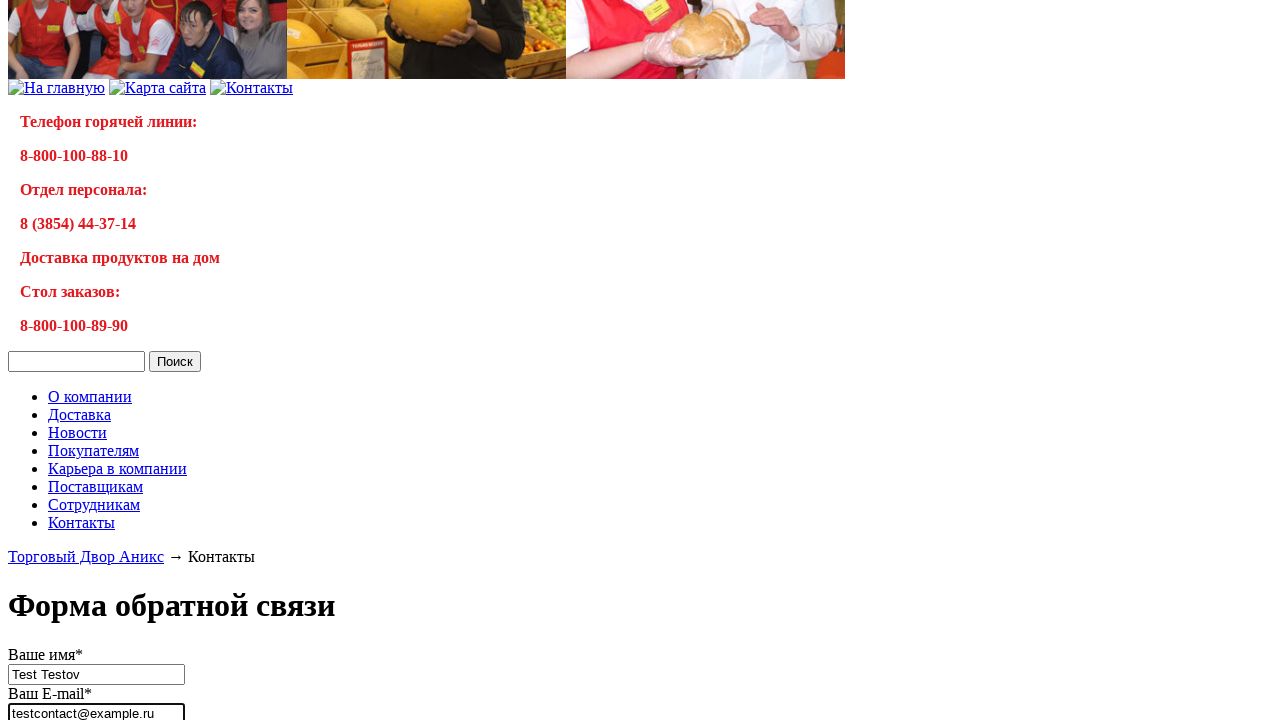

Filled message field with 'проверка связи' on textarea[name='MESSAGE']
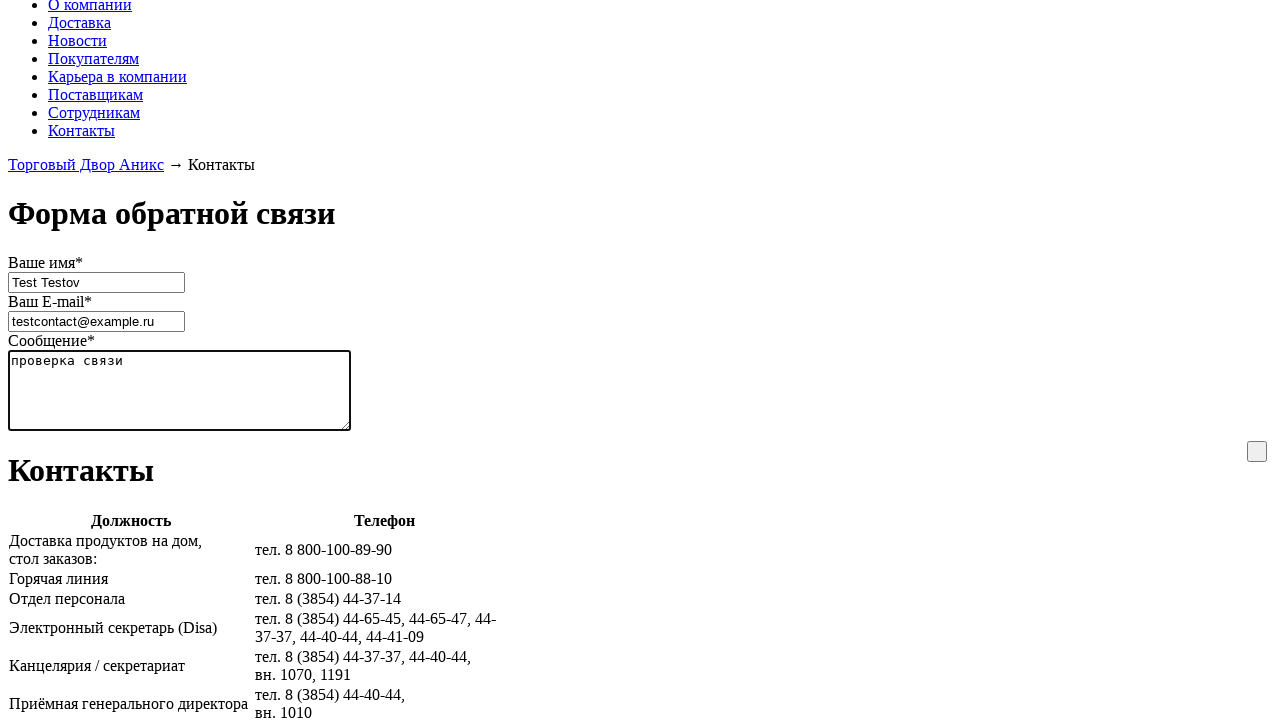

Clicked submit button at (1257, 451) on .faq_sub
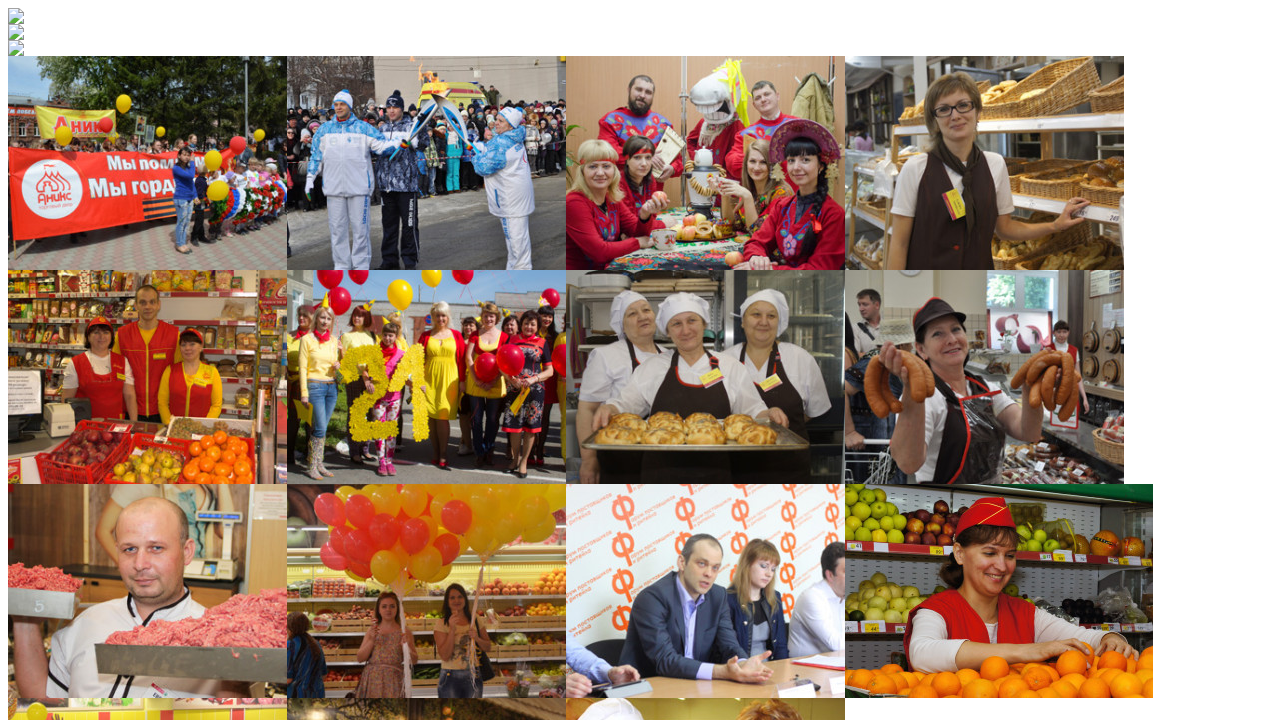

Waited 500ms for page to process
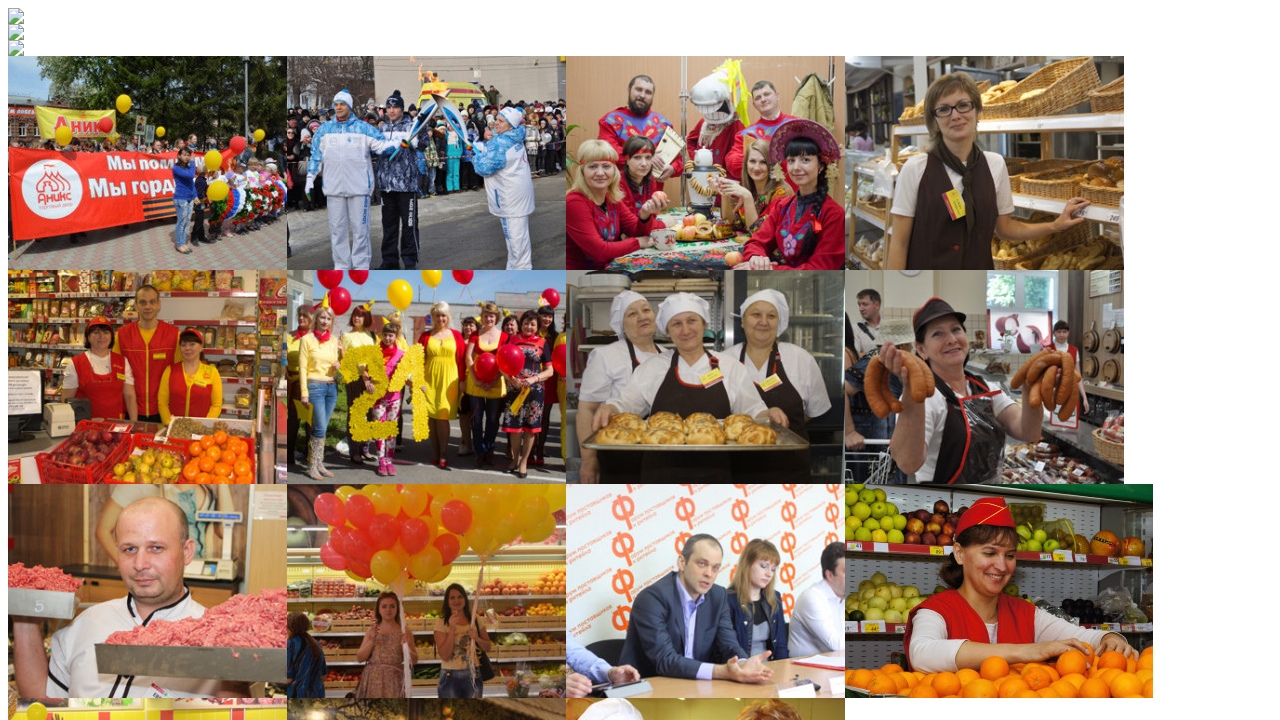

Located error message element
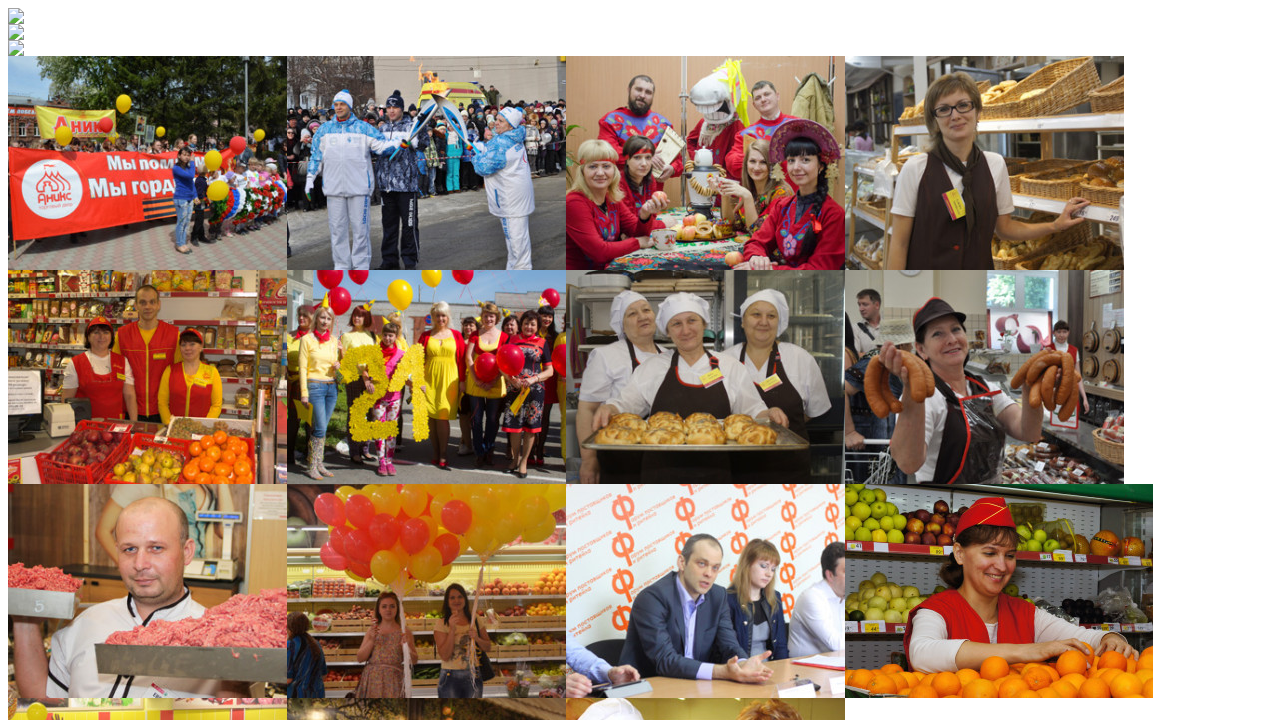

Verified CAPTCHA validation error message displayed correctly
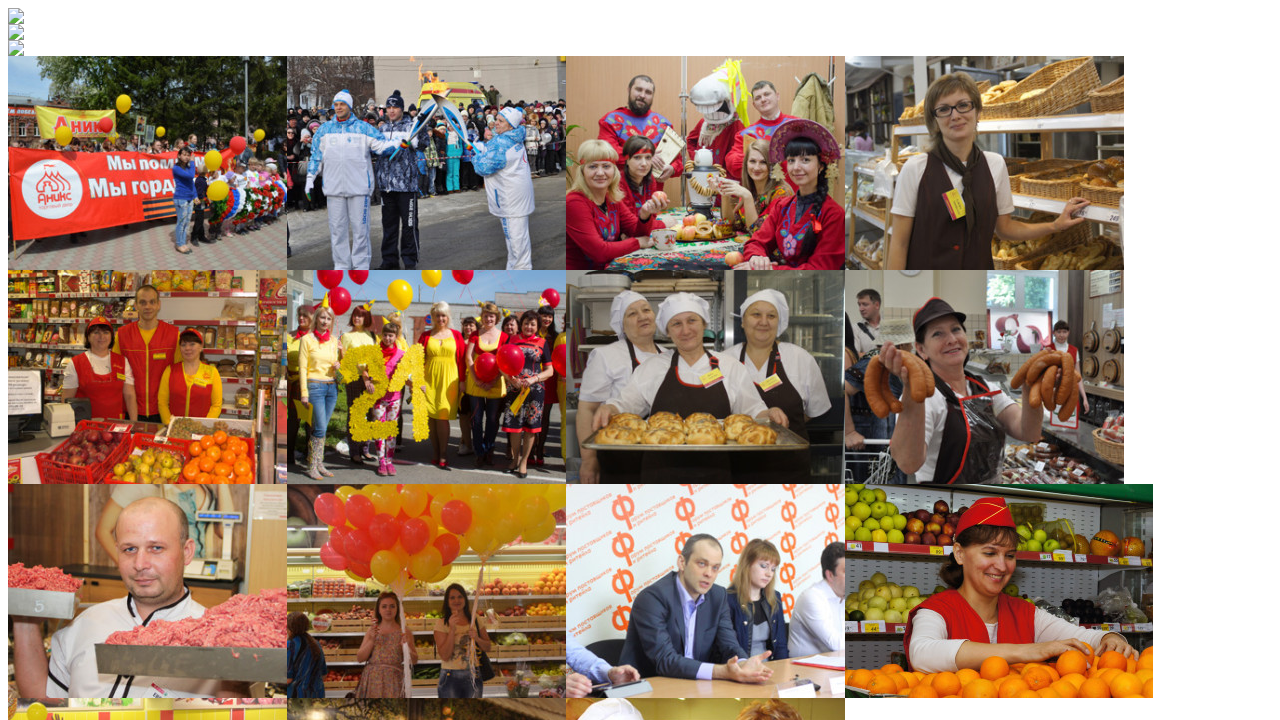

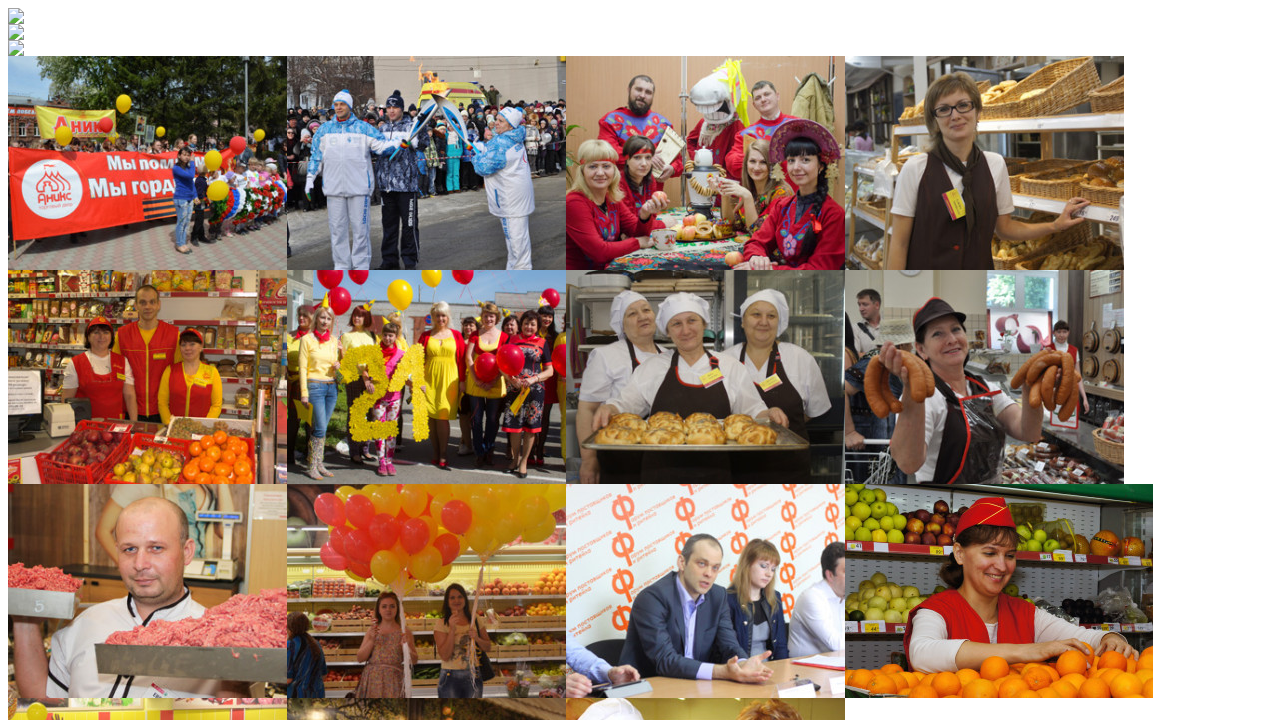